Tests JavaScript Confirm dialog by clicking the JS Confirm button, dismissing it, and verifying the result shows "You clicked: Cancel".

Starting URL: https://the-internet.herokuapp.com/javascript_alerts

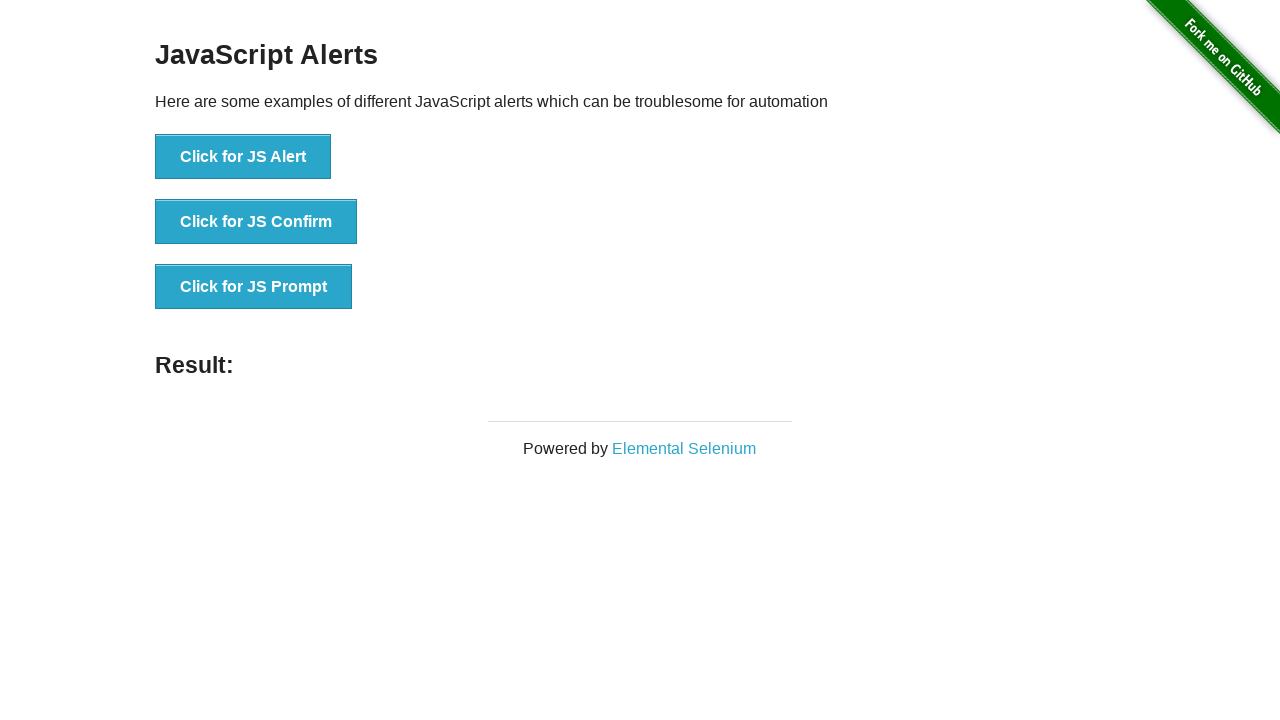

Set up dialog handler to dismiss JavaScript confirm dialog
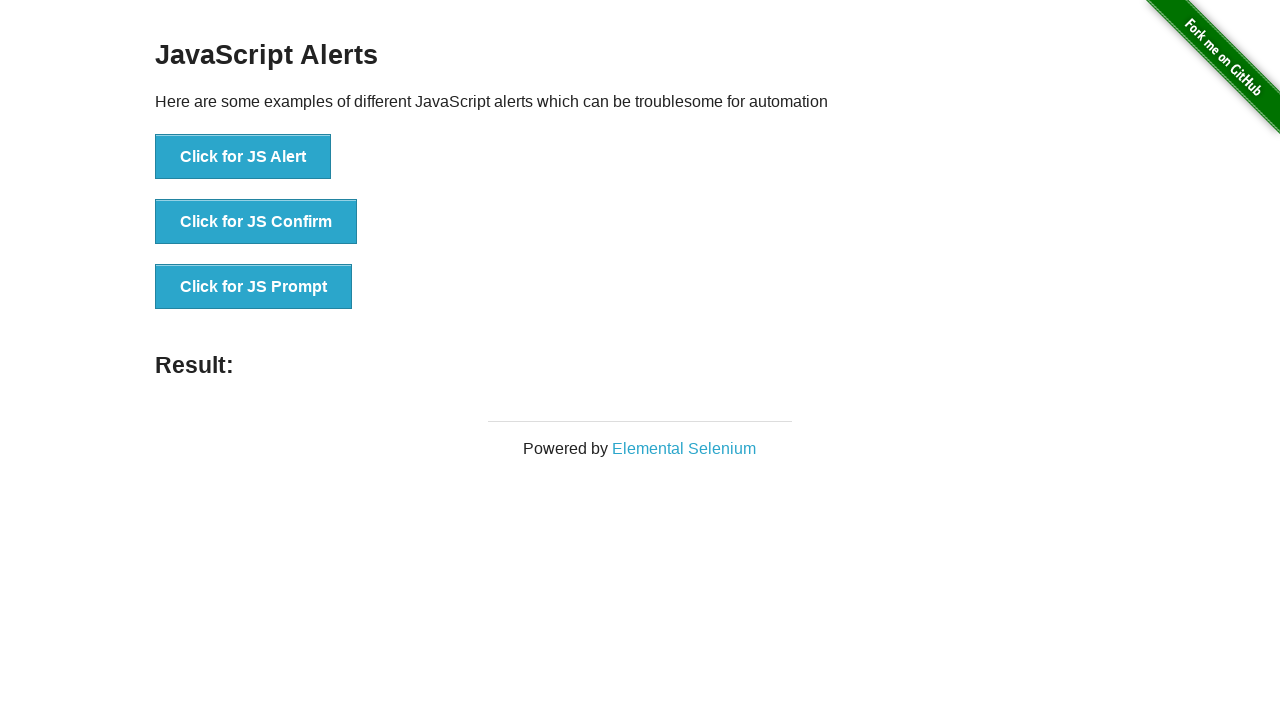

Clicked JS Confirm button to trigger JavaScript confirm dialog at (256, 222) on button[onclick*='jsConfirm']
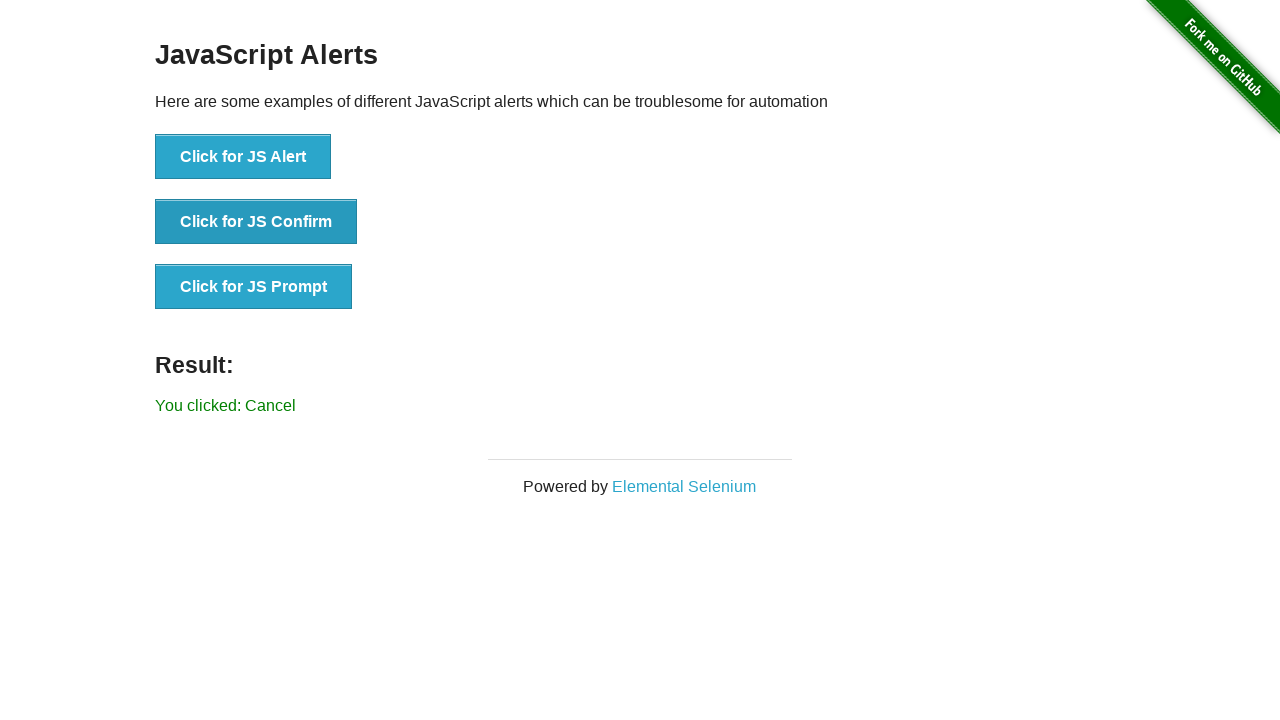

Waited for result message to appear on page
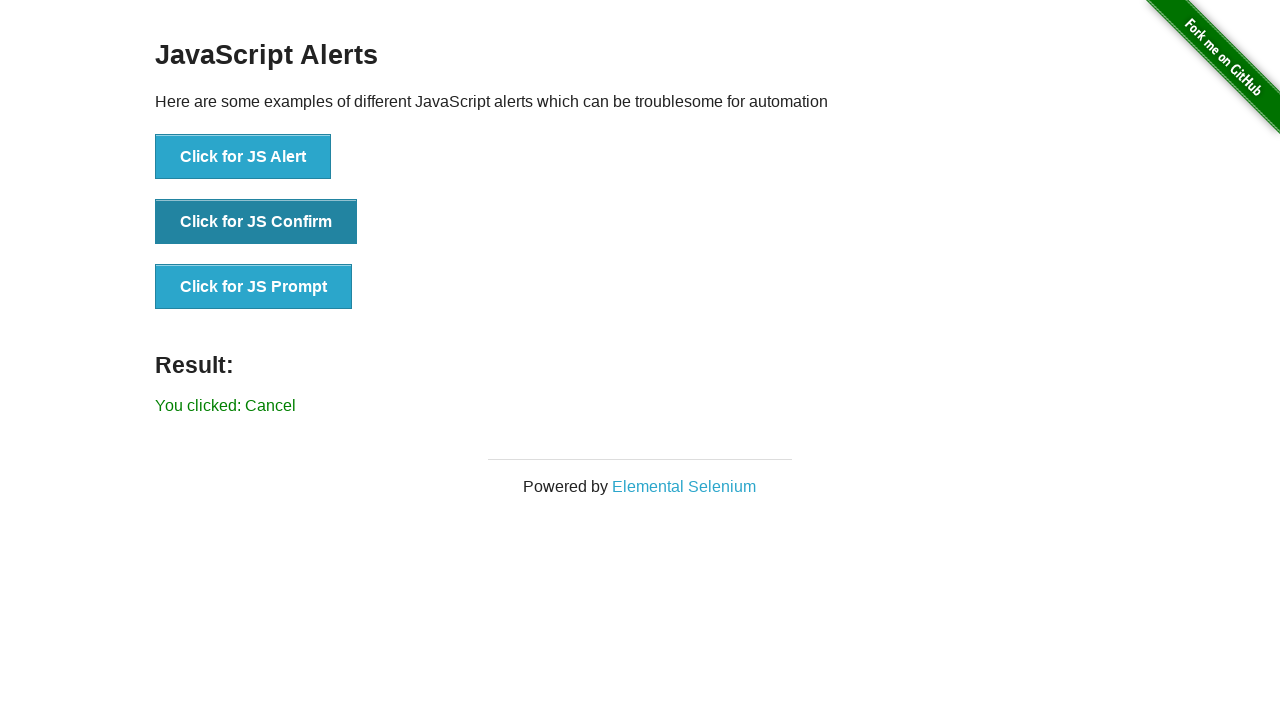

Retrieved result text from page
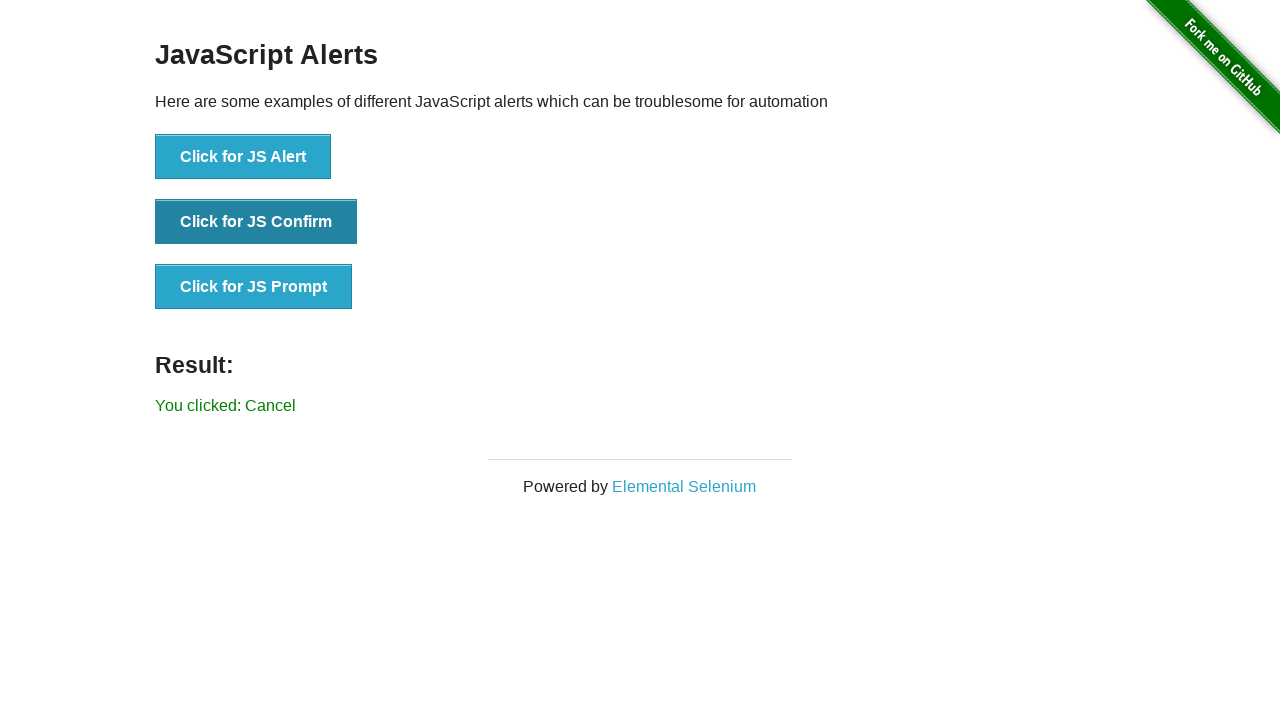

Verified result message shows 'You clicked: Cancel'
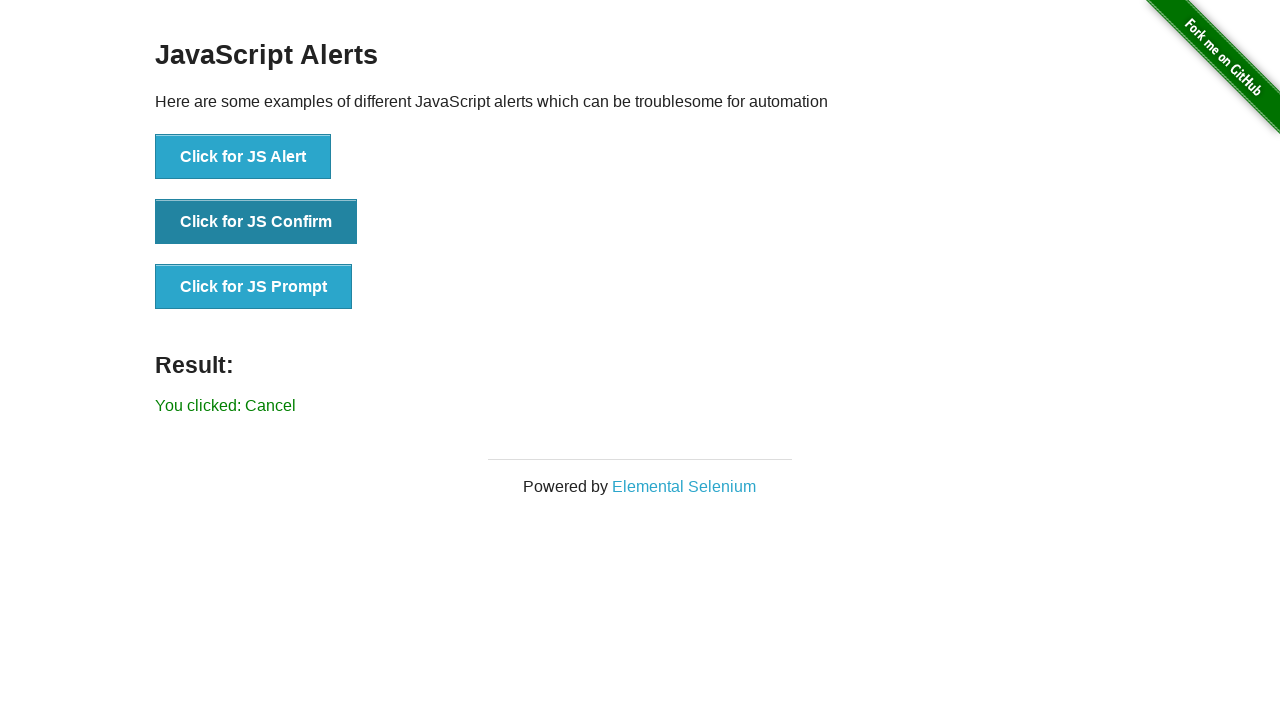

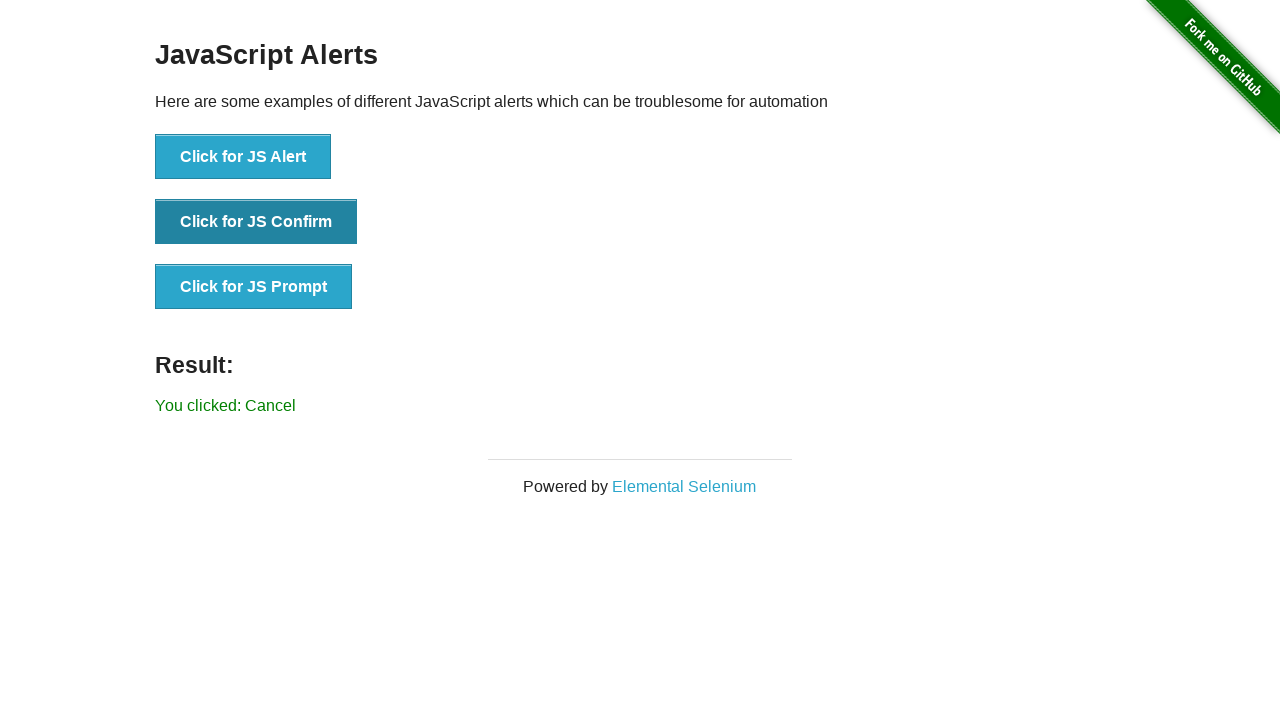